Tests a form interaction by clicking checkboxes, reading a hidden value from an element attribute, calculating a mathematical result, and submitting the answer

Starting URL: http://suninjuly.github.io/get_attribute.html

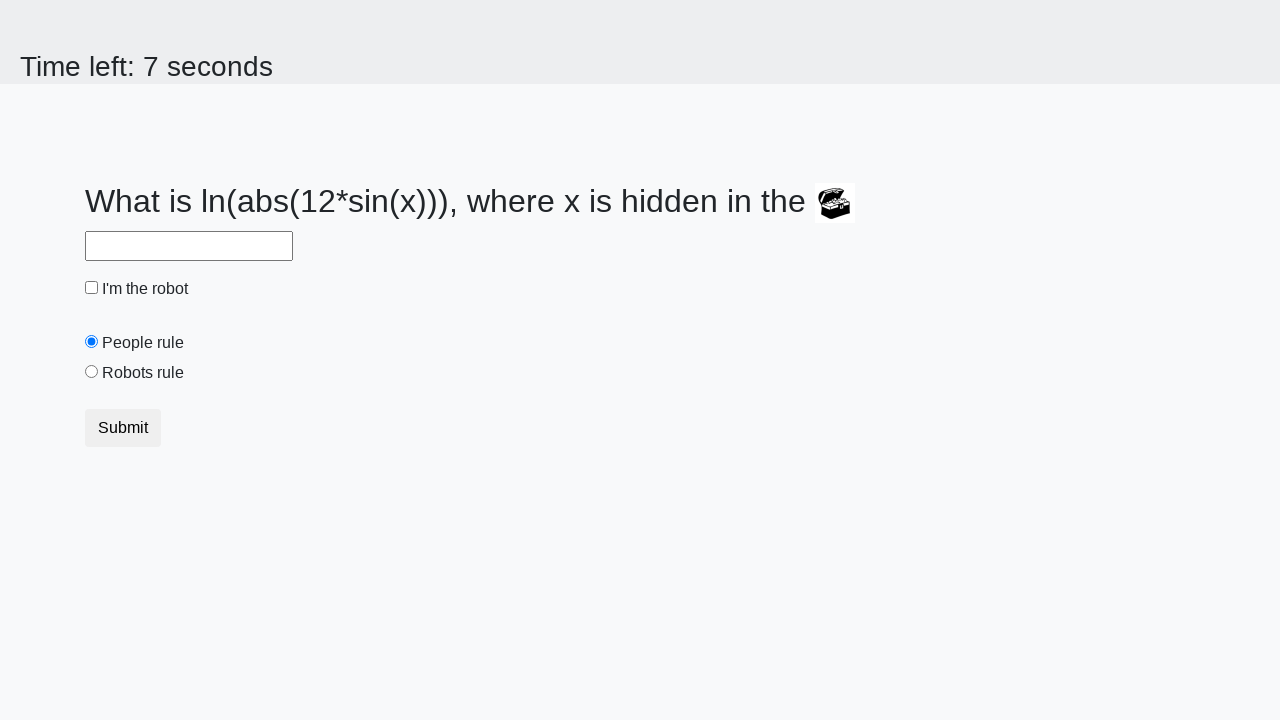

Clicked the robot checkbox at (92, 288) on #robotCheckbox
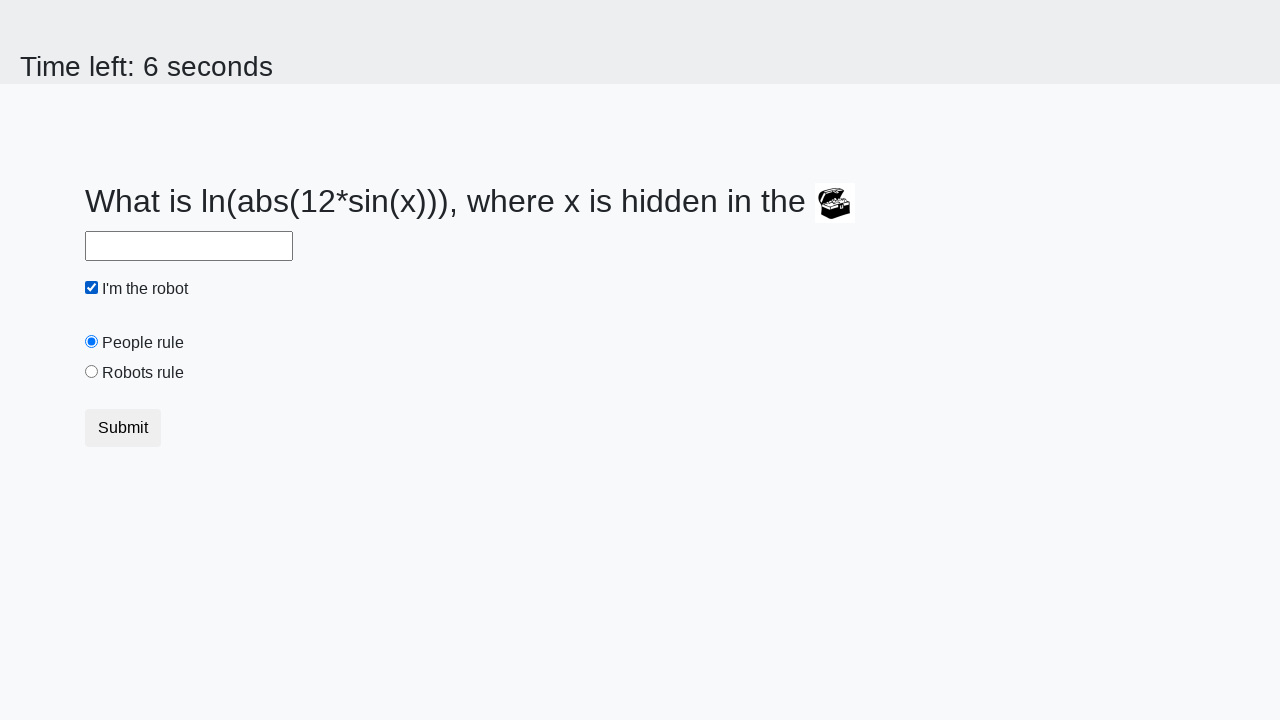

Clicked the robots rule checkbox at (92, 372) on #robotsRule
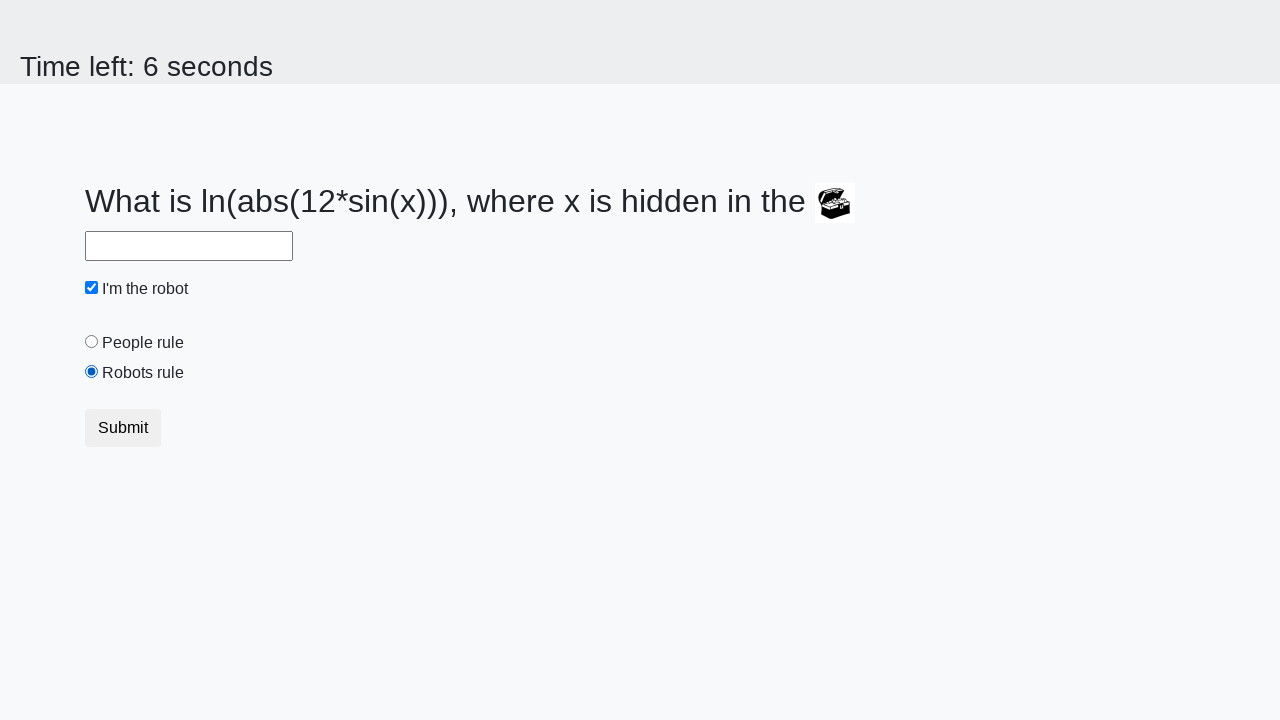

Located the treasure element
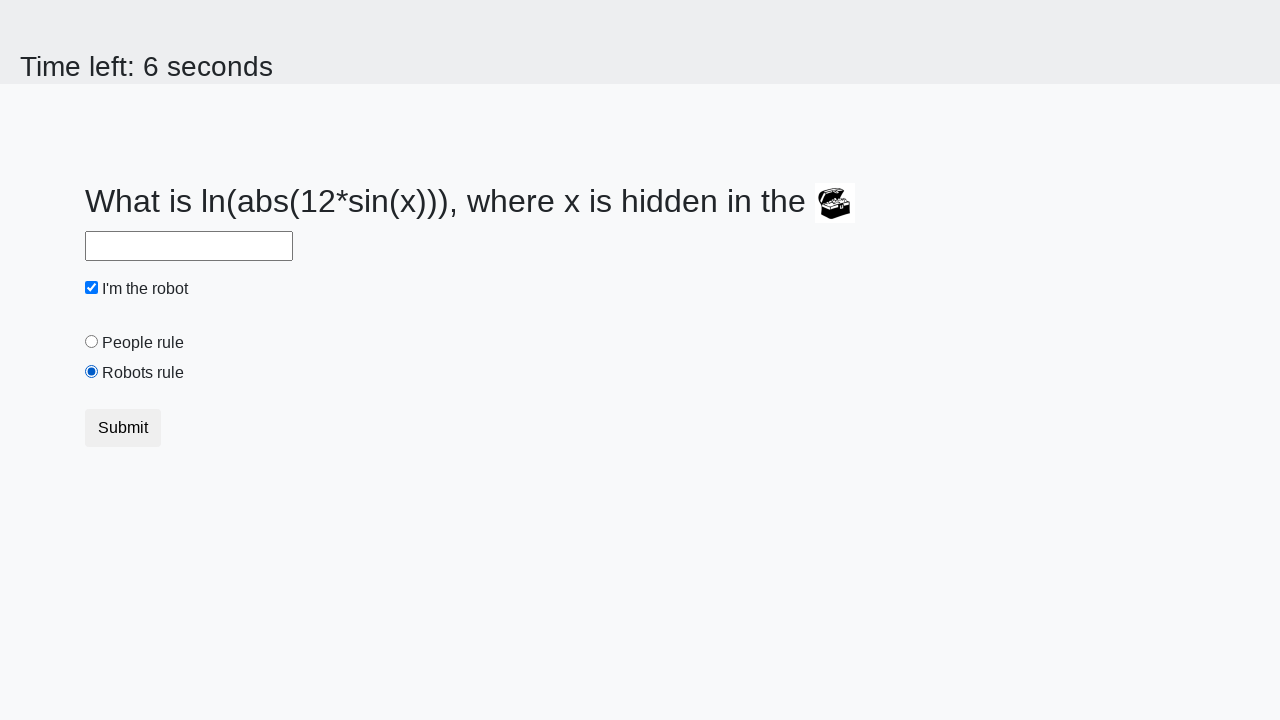

Retrieved hidden value from treasure element attribute: 489
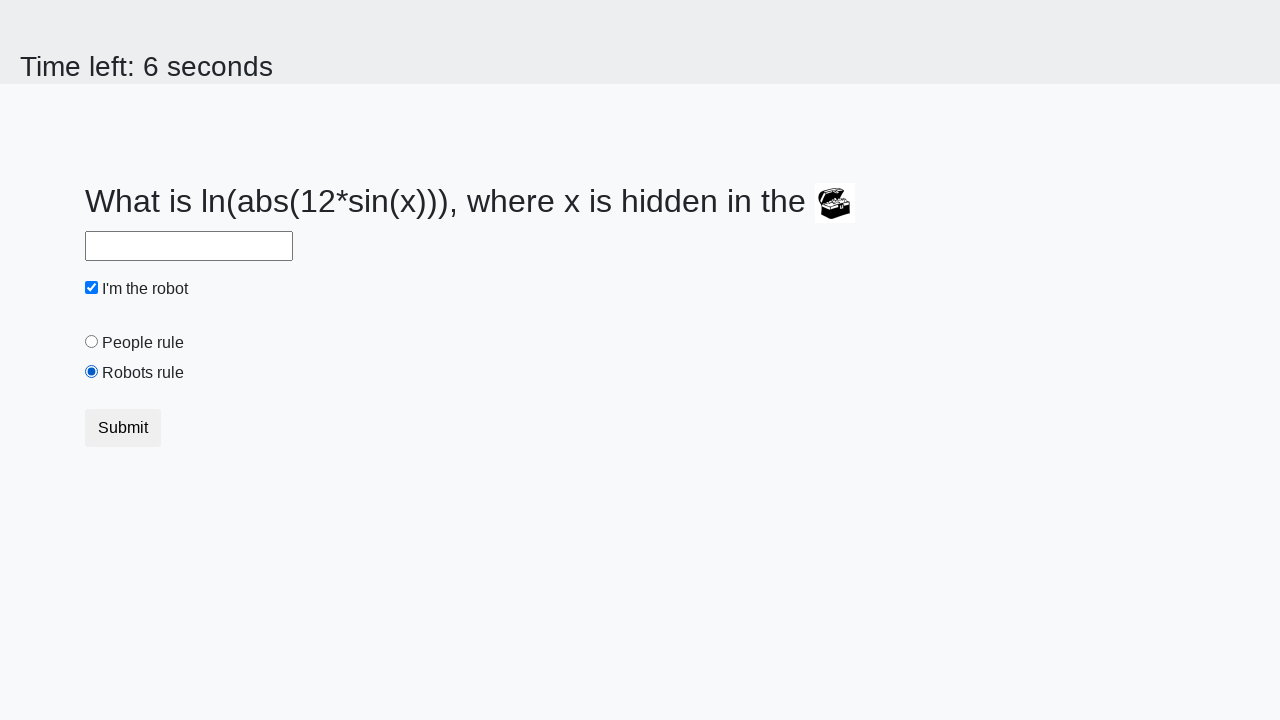

Calculated mathematical result: 2.3637676777868553
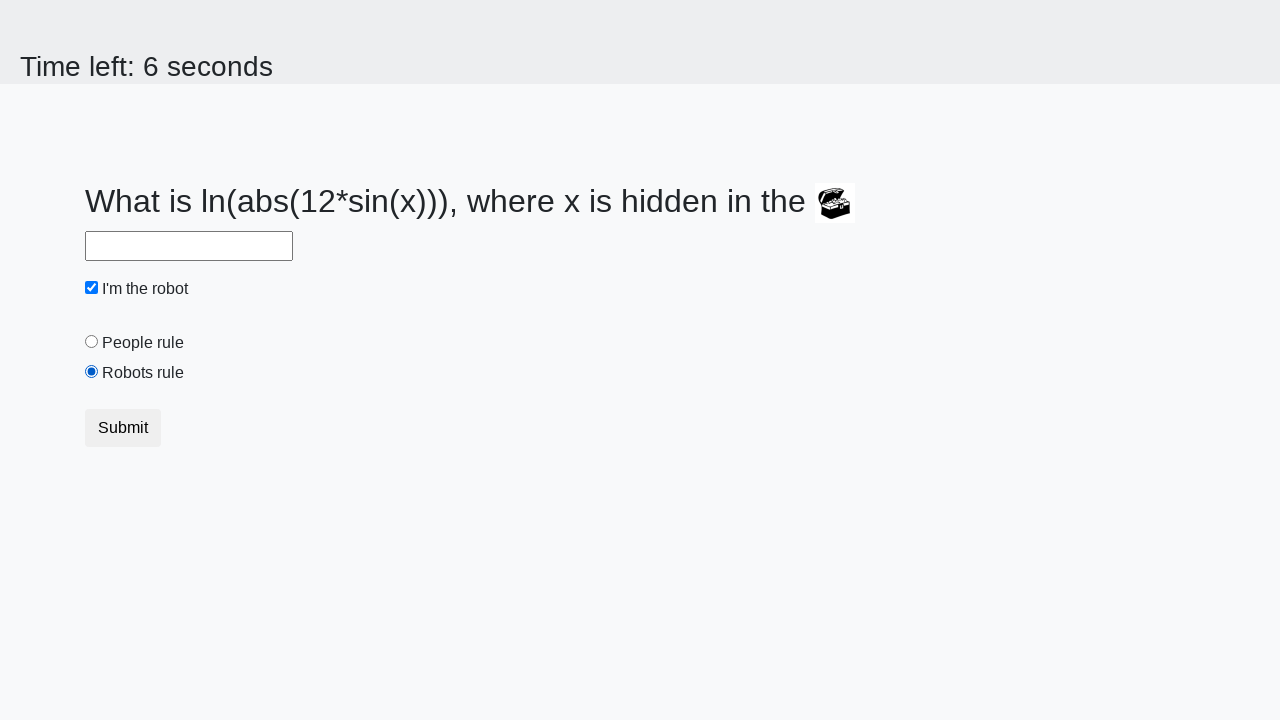

Filled in the answer field with calculated value on #answer
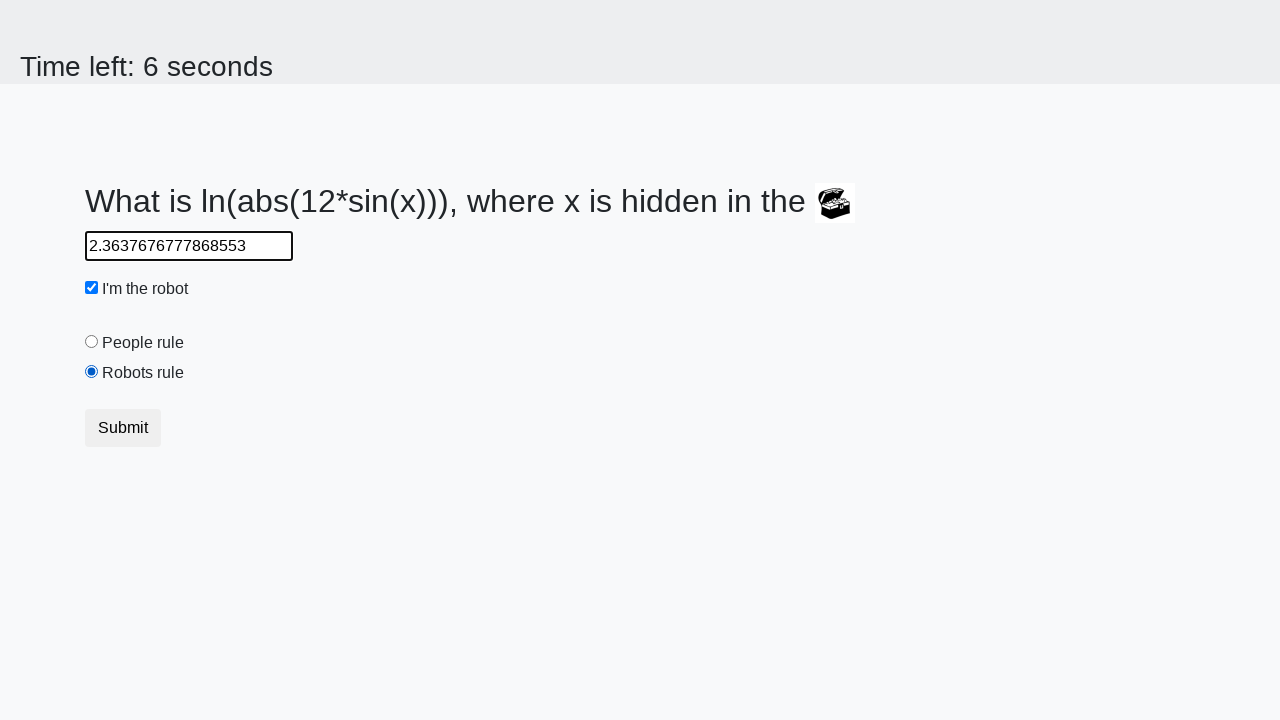

Clicked the submit button at (123, 428) on .btn-default
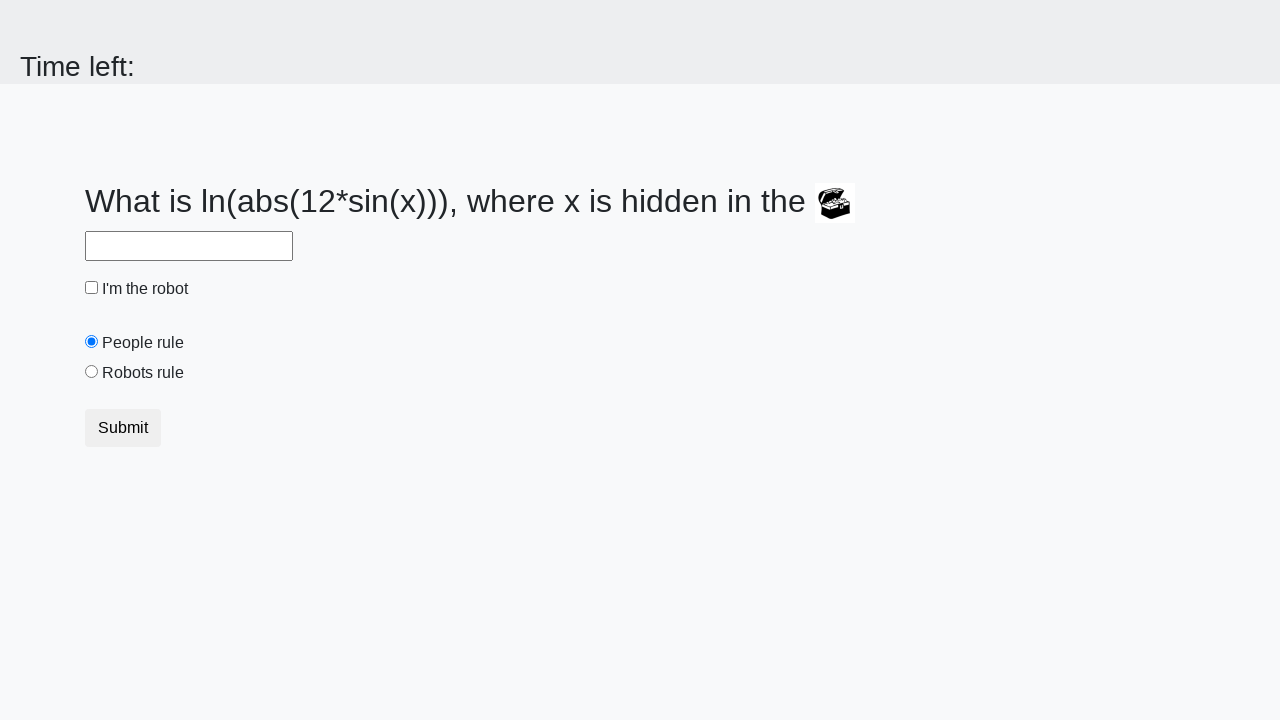

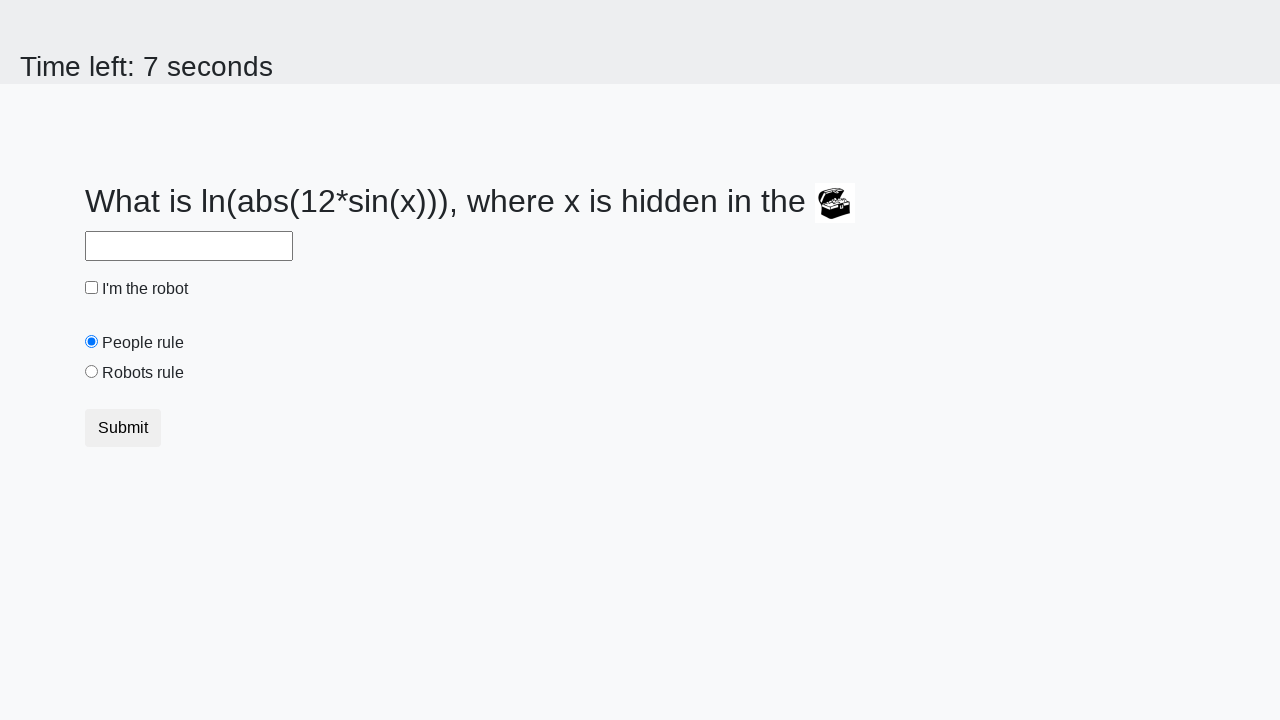